Tests iframe handling by switching to an iframe and filling a text field within it

Starting URL: https://syntaxprojects.com/handle-iframe.php

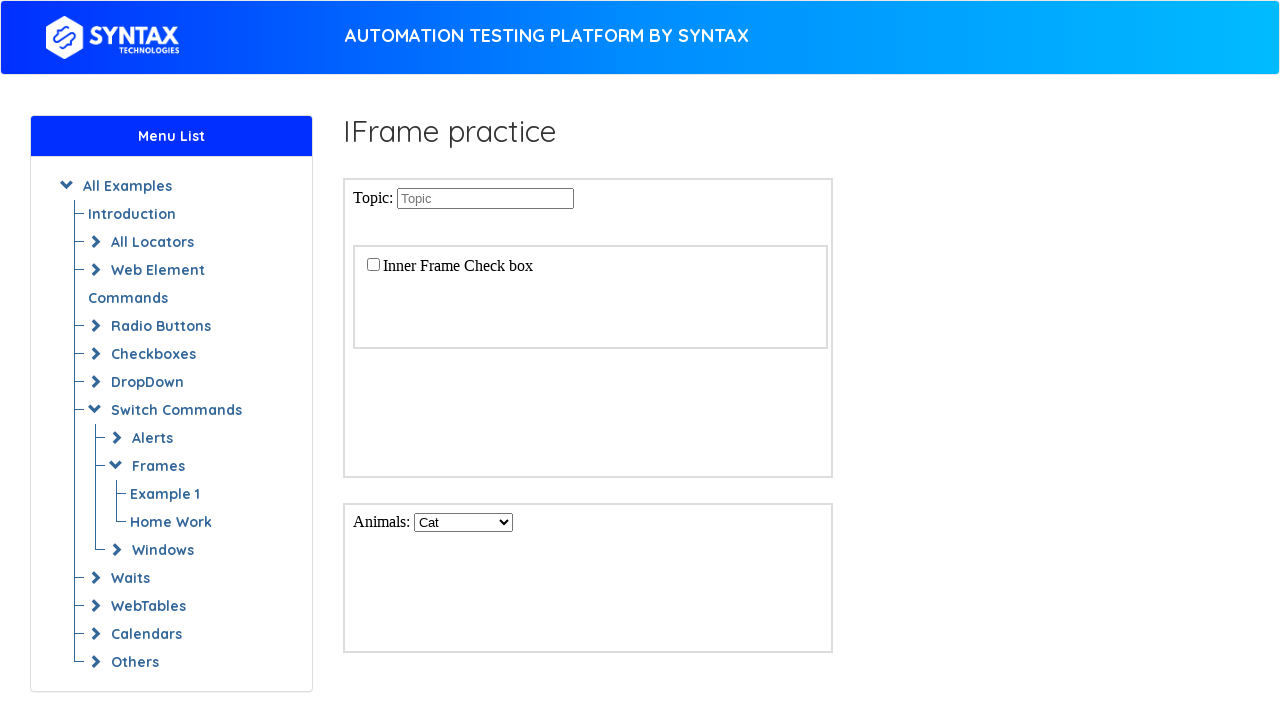

Located iframe with name 'textfield-iframe'
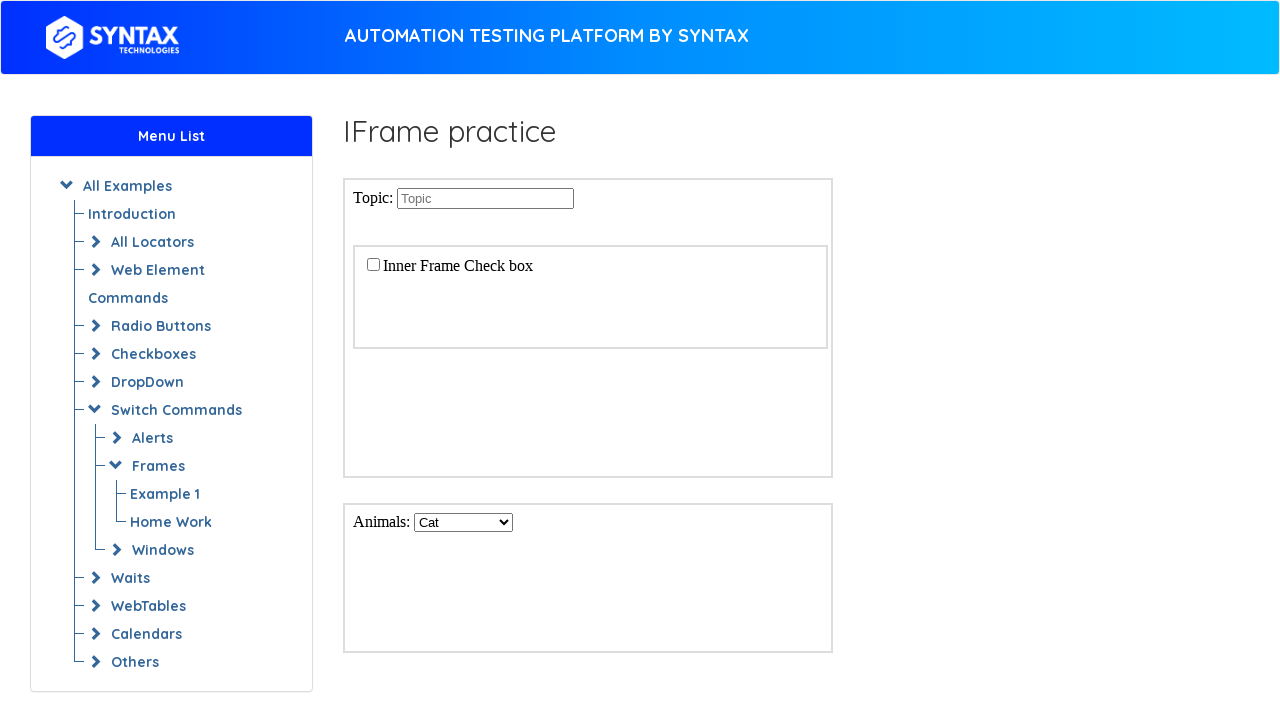

Filled text field 'Topic' inside iframe with 'barkat king' on iframe[name='textfield-iframe'] >> internal:control=enter-frame >> input[name='T
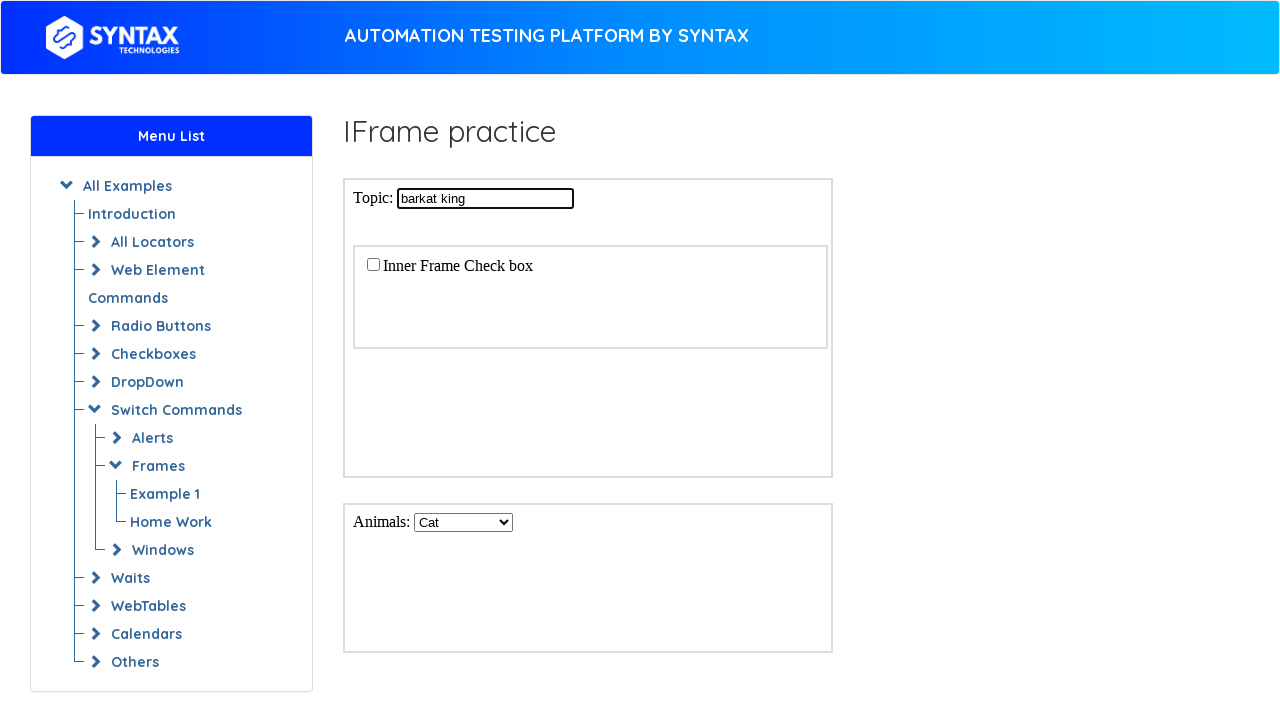

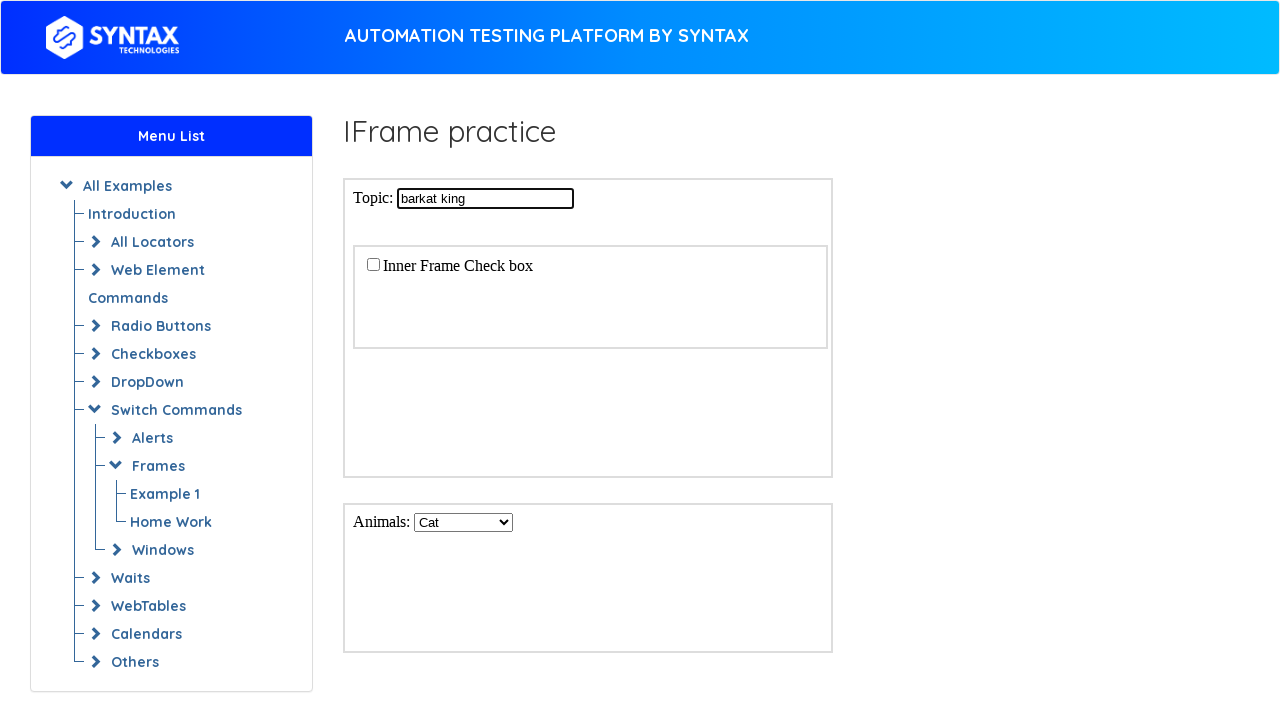